Tests window switching functionality by opening a new window, switching to it, and clicking on a link in the new window

Starting URL: https://rahulshettyacademy.com/AutomationPractice/

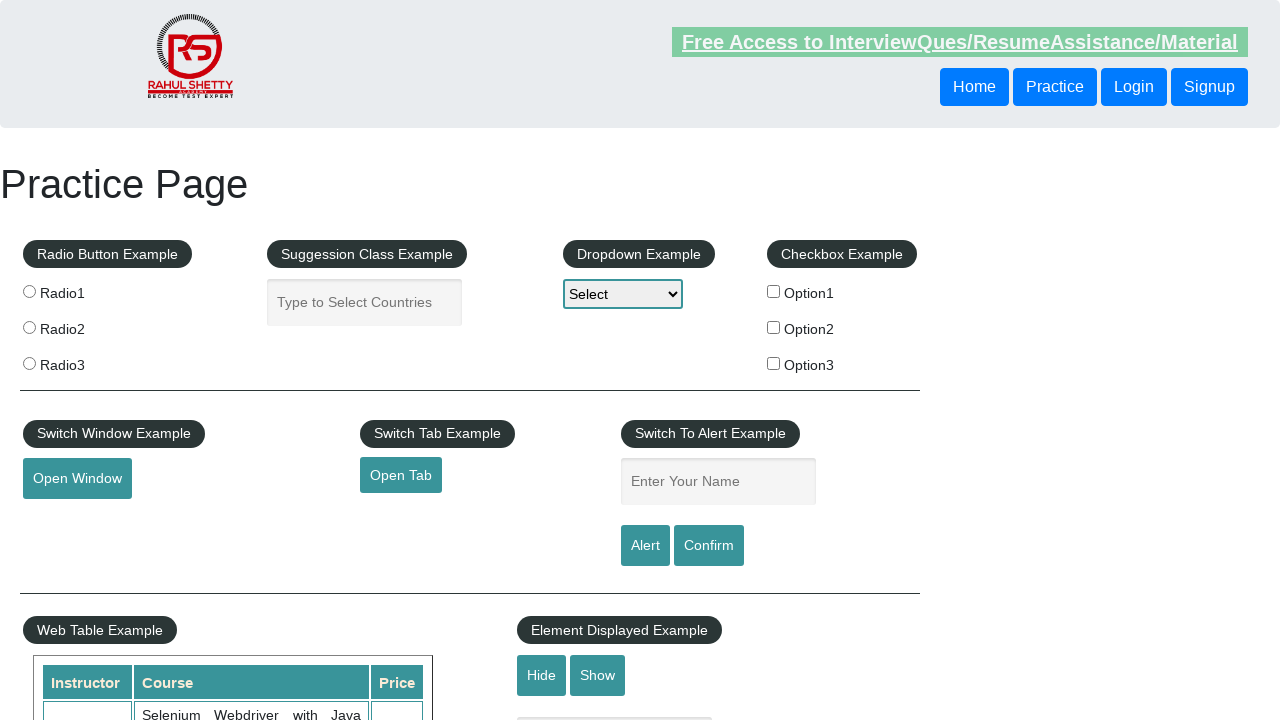

Clicked button to open new window at (77, 479) on #openwindow
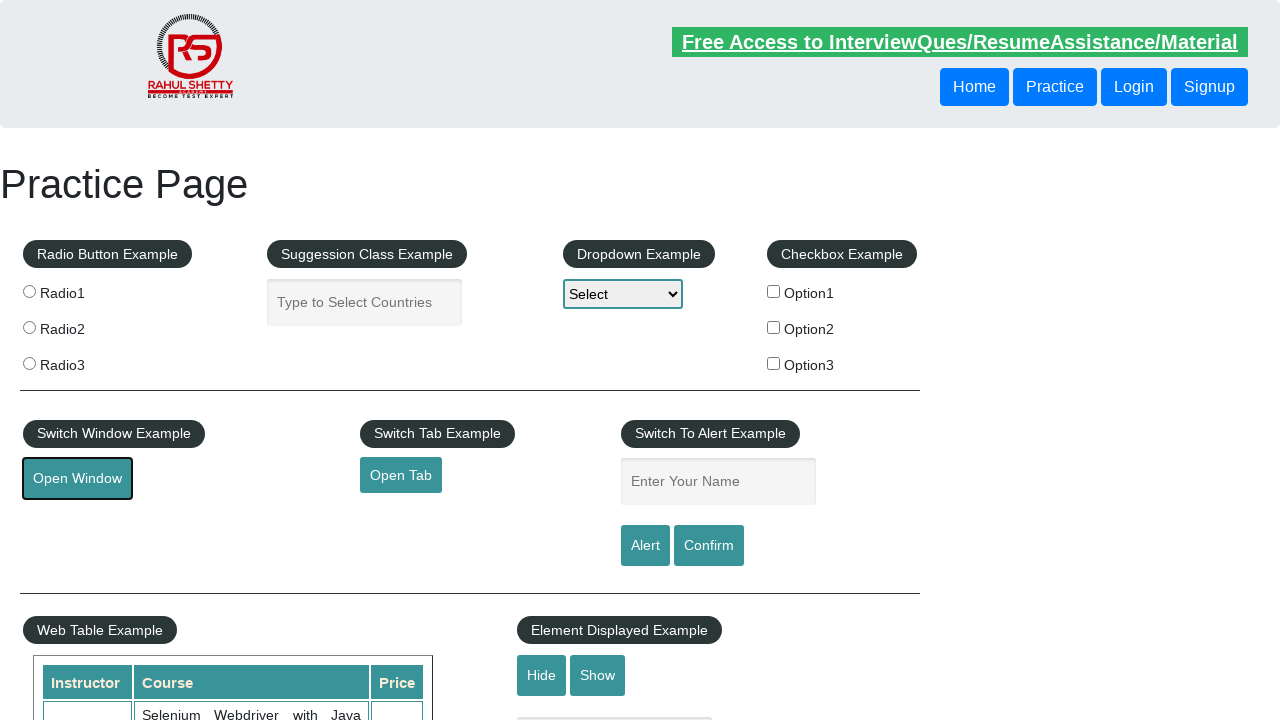

Opened new window/page and captured reference at (77, 479) on #openwindow
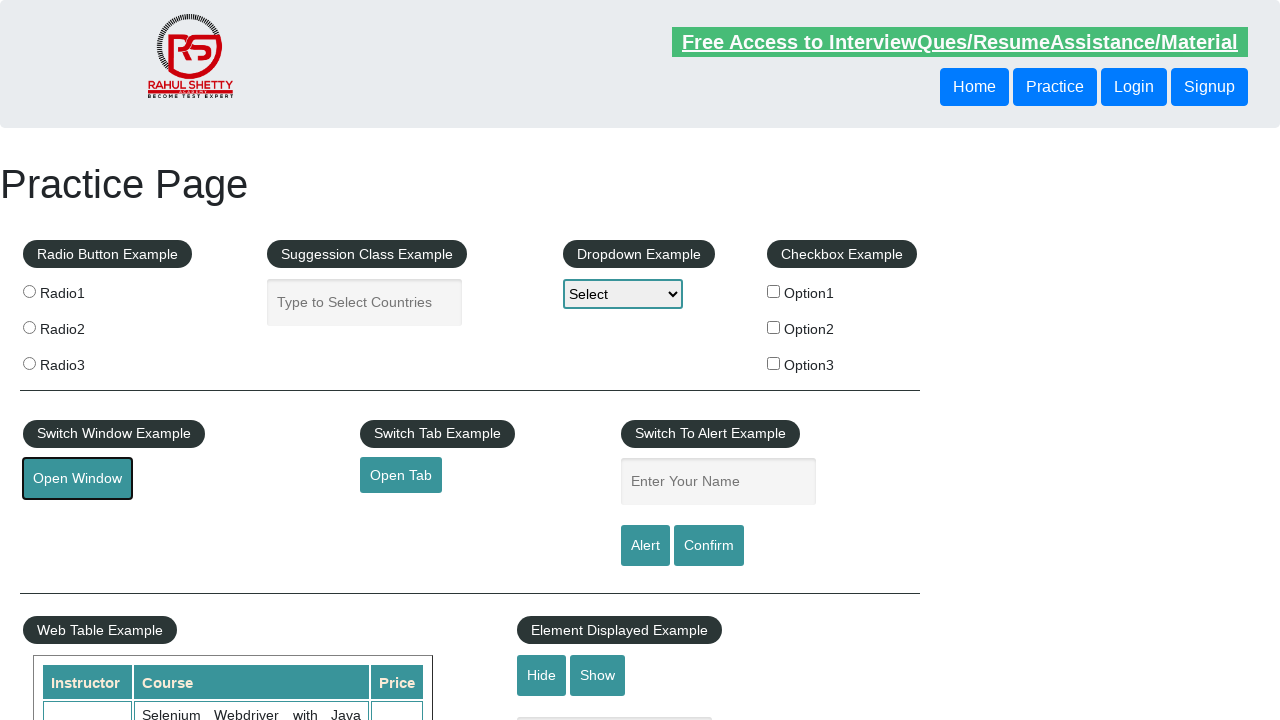

Switched to new window
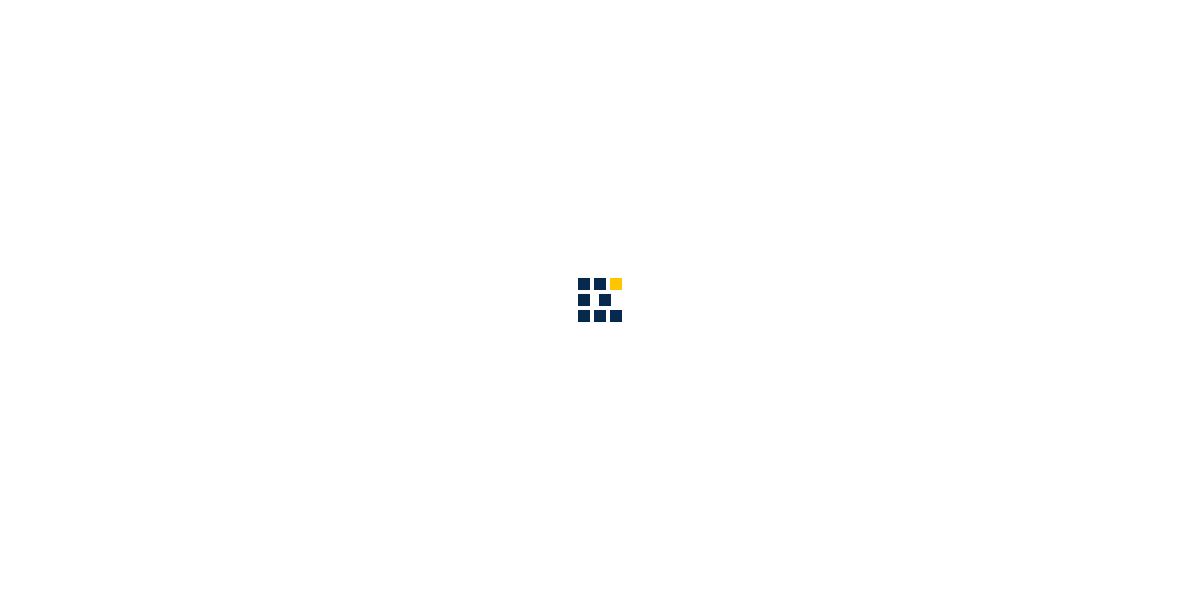

Waited for 'Access all our Courses' link to load in new window
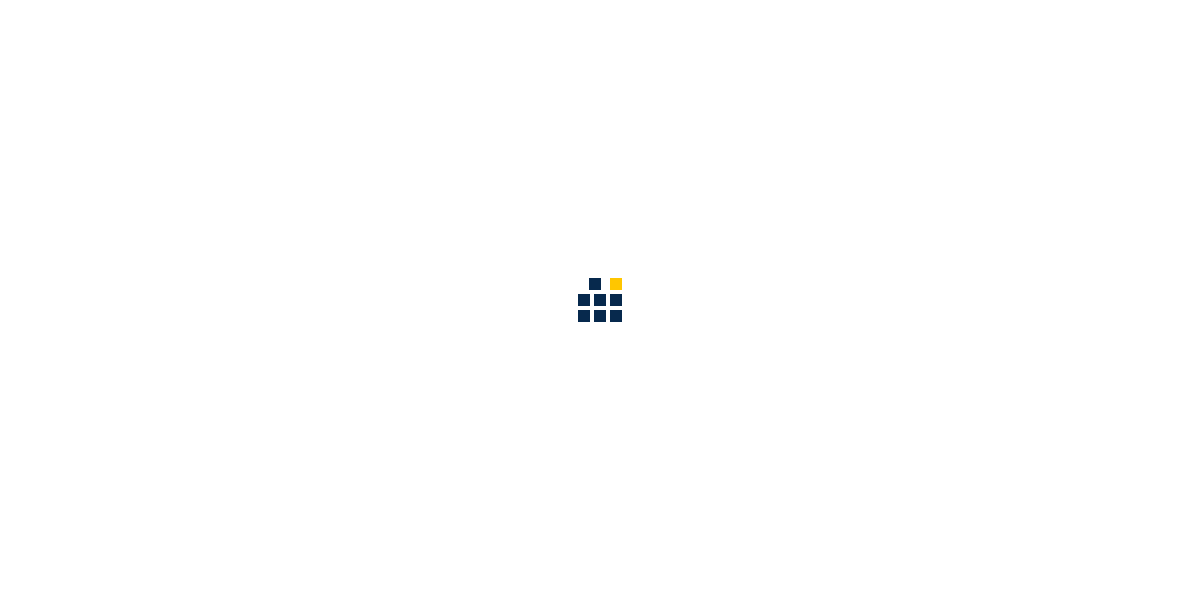

Clicked 'Access all our Courses' link in new window at (1052, 26) on xpath=//a[text()='Access all our Courses']
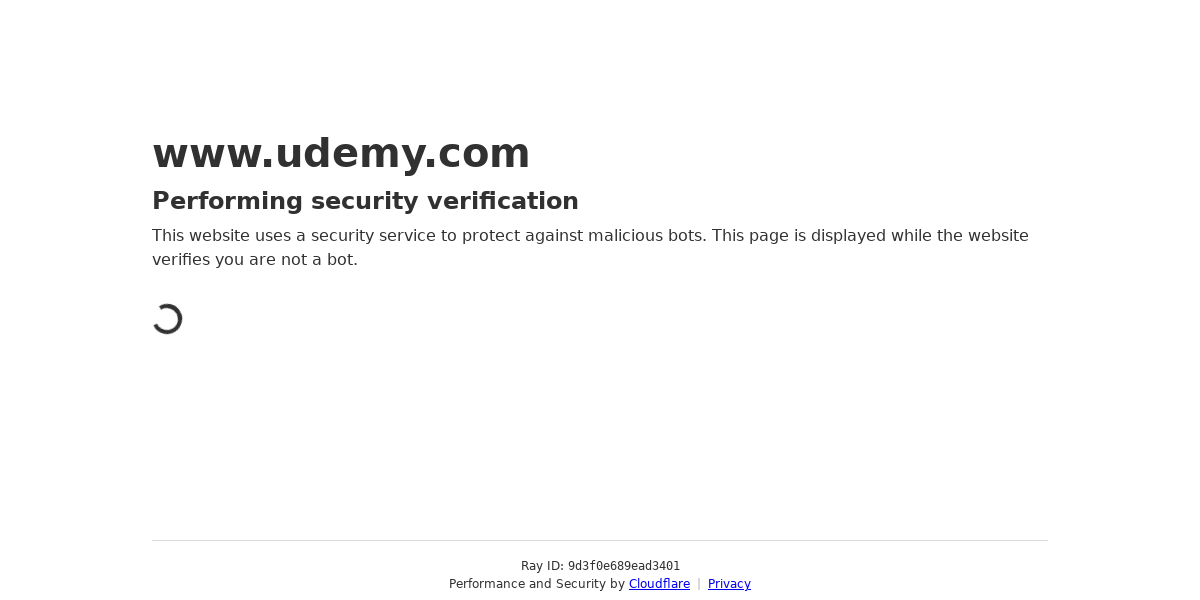

Navigation completed in new window
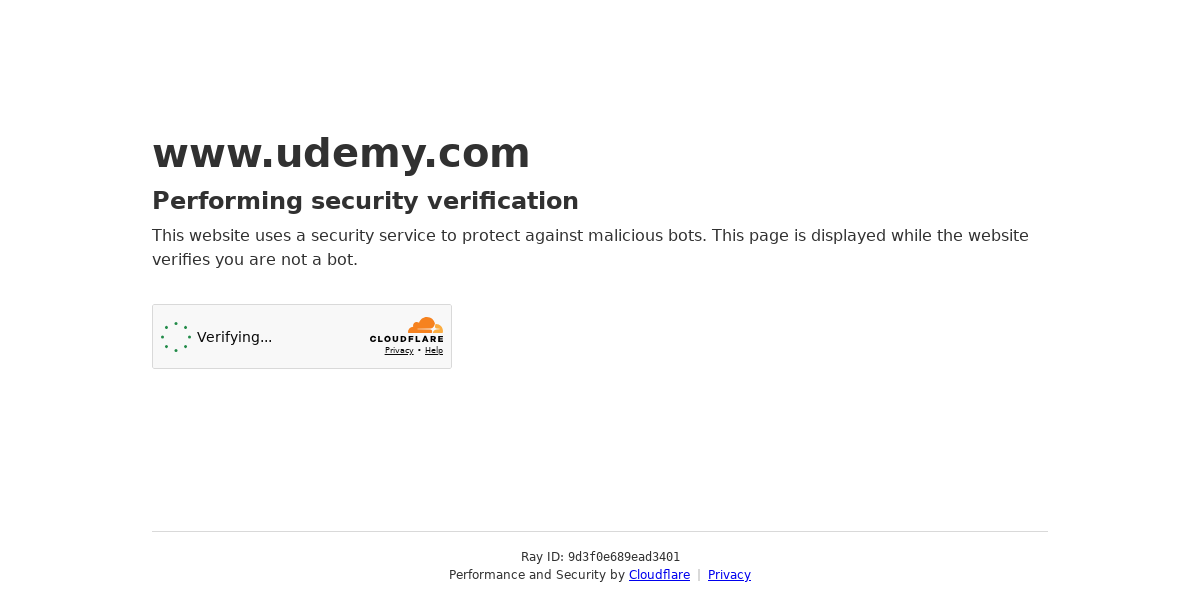

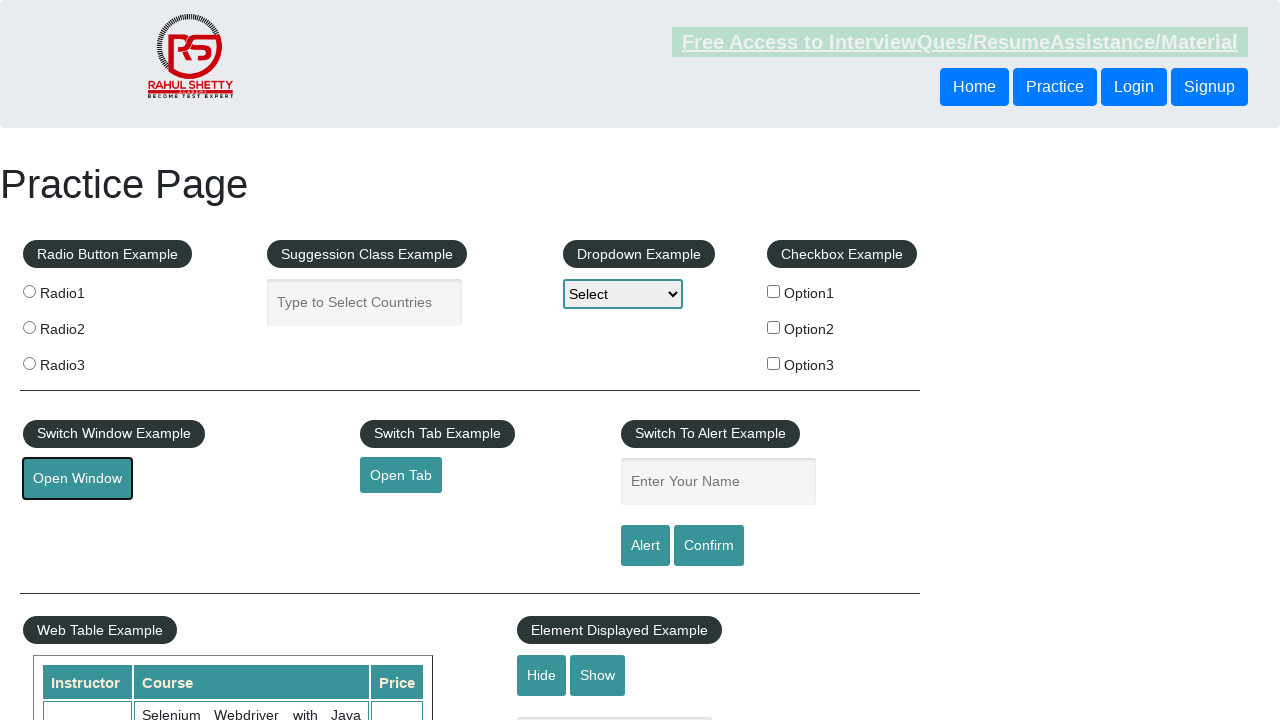